Tests handling of JavaScript OK/Cancel confirmation dialog by clicking a tab, triggering a dialog, and dismissing it

Starting URL: https://demo.automationtesting.in/Alerts.html

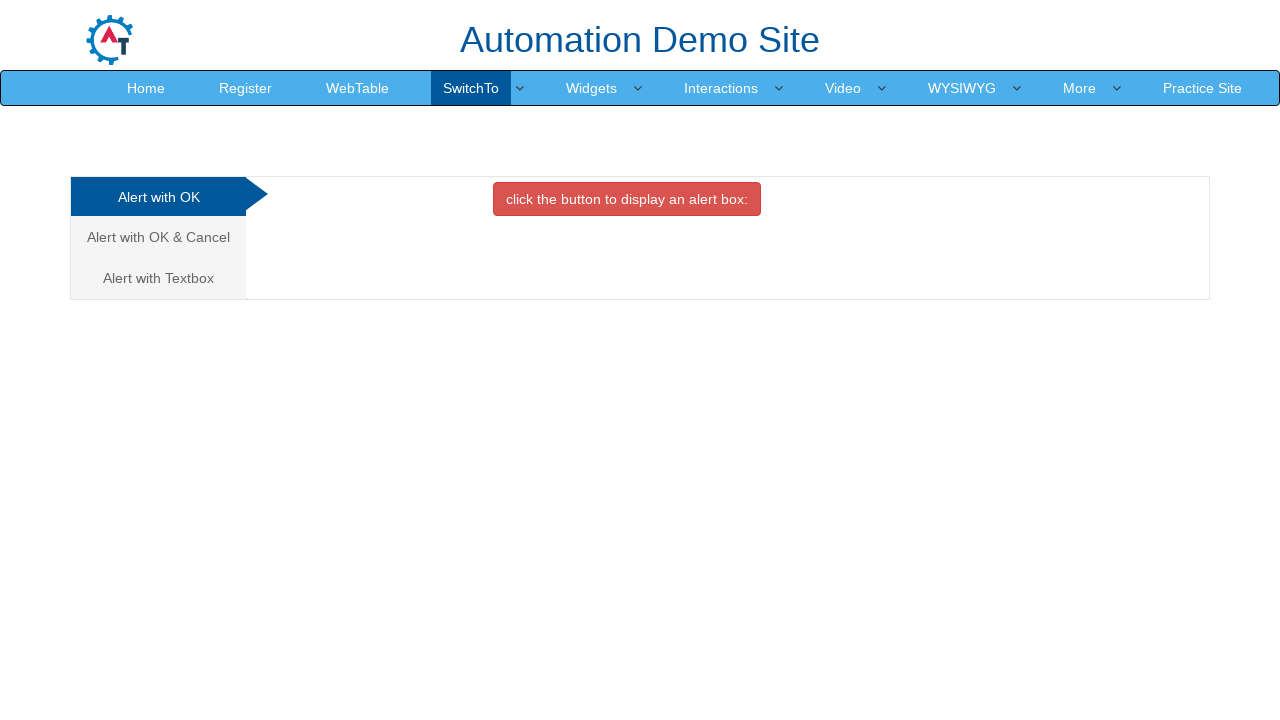

Set up dialog handler to dismiss confirmation dialogs
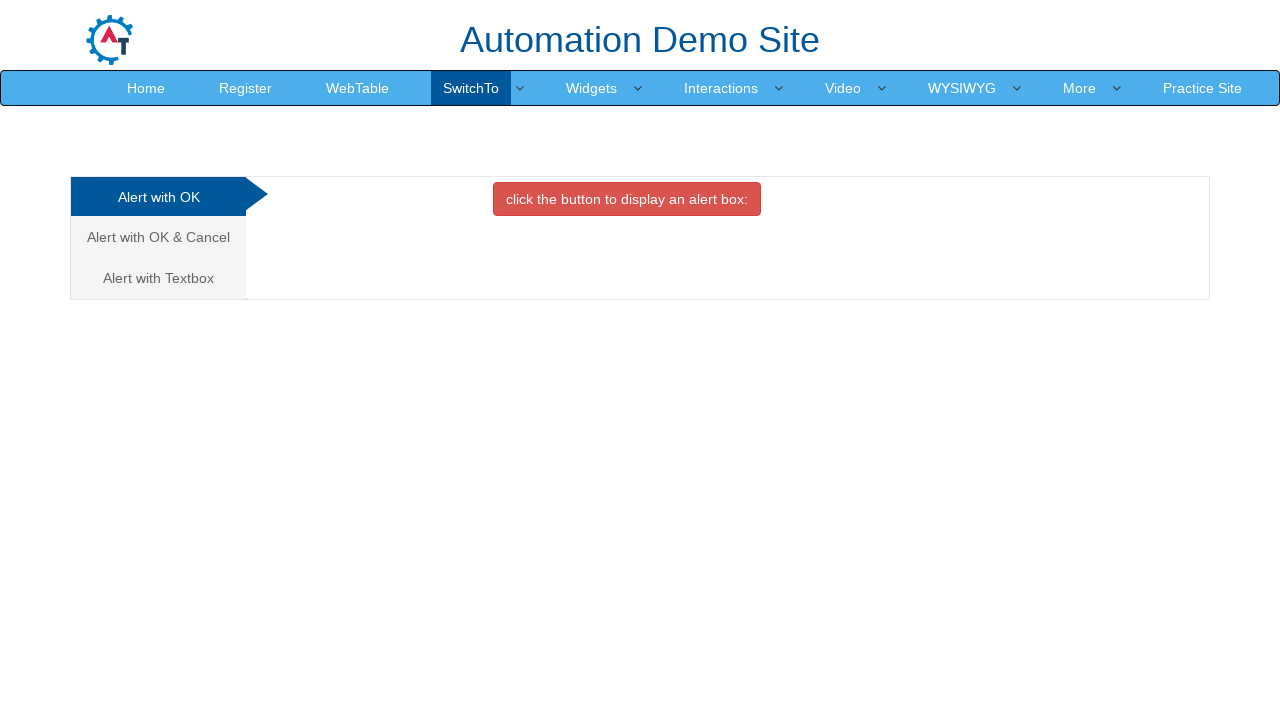

Clicked the 'Ok & Cancel' tab to switch to confirmation dialog section at (158, 237) on xpath=//a[@href="#CancelTab"]
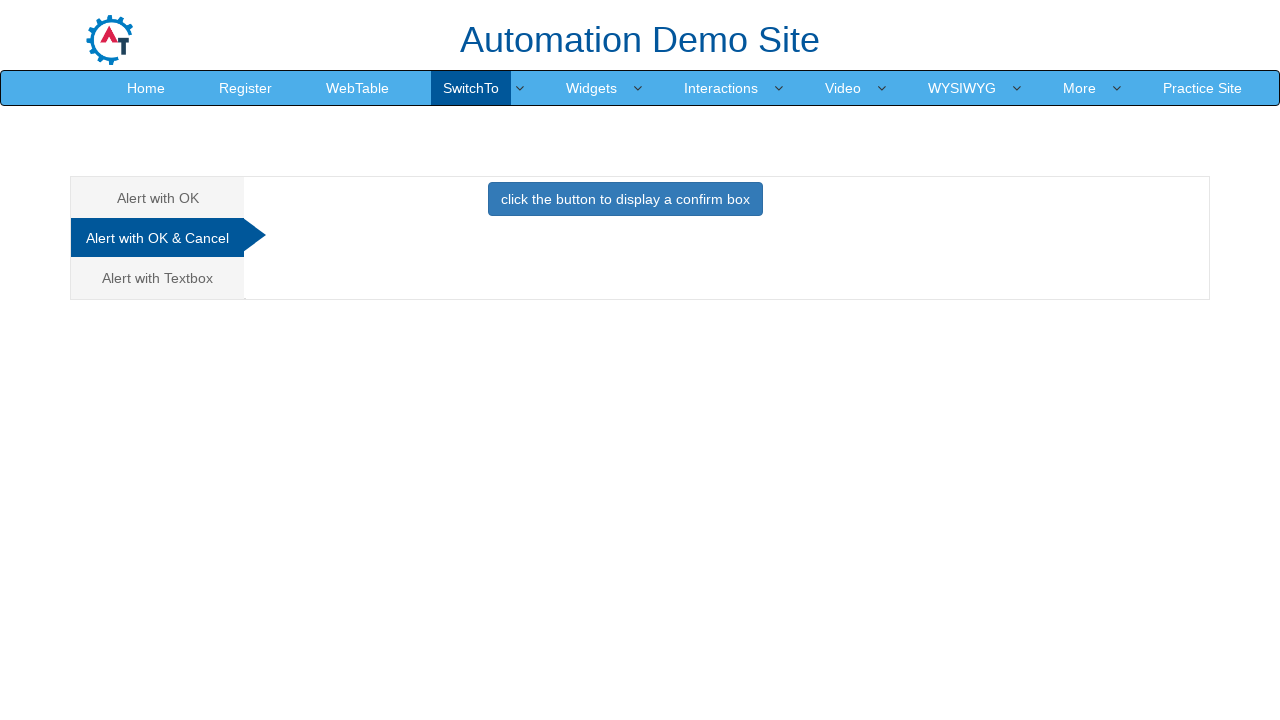

Waited for tab content to be visible
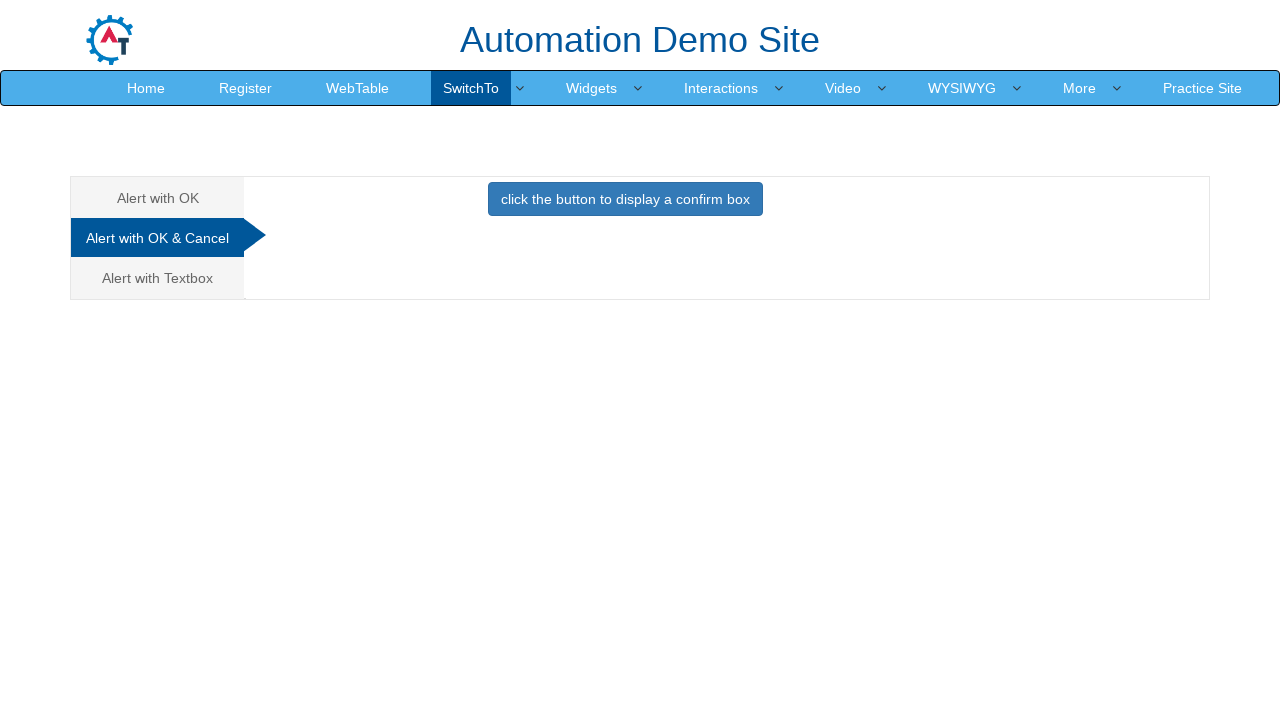

Clicked the button to trigger the confirmation dialog at (625, 199) on xpath=//div[@id="CancelTab"]/button
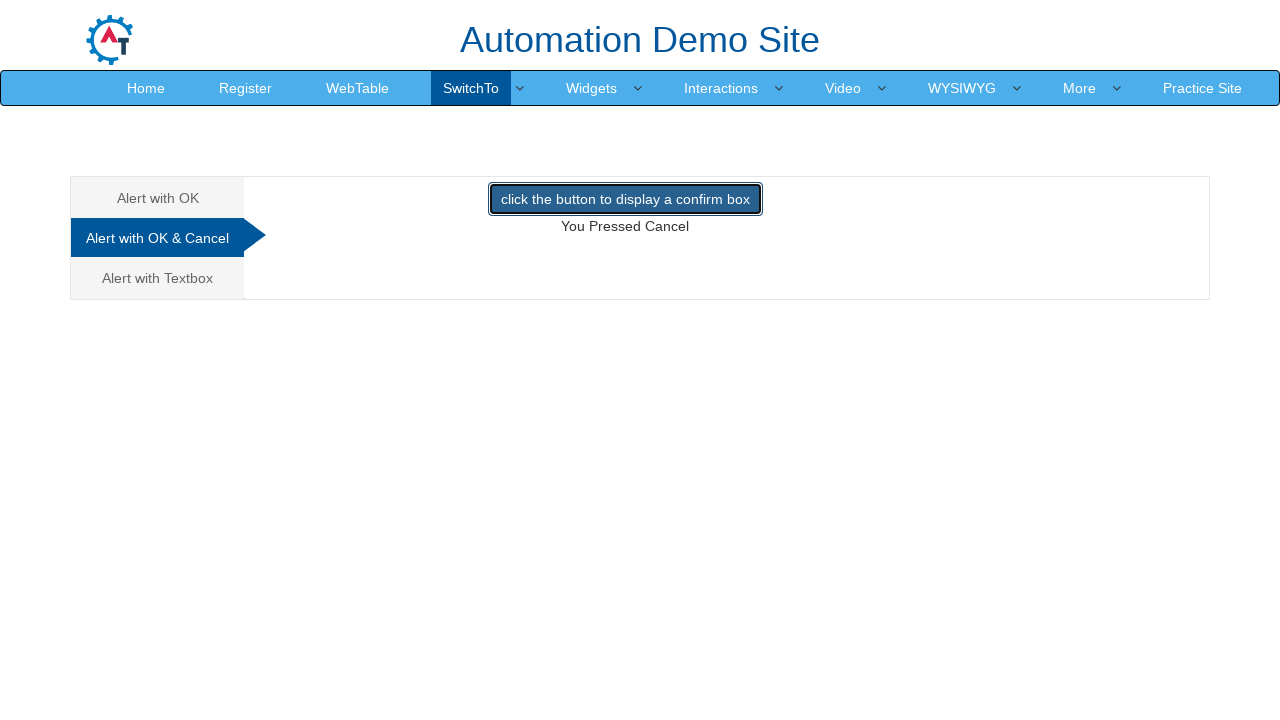

Waited for the confirmation dialog to be dismissed
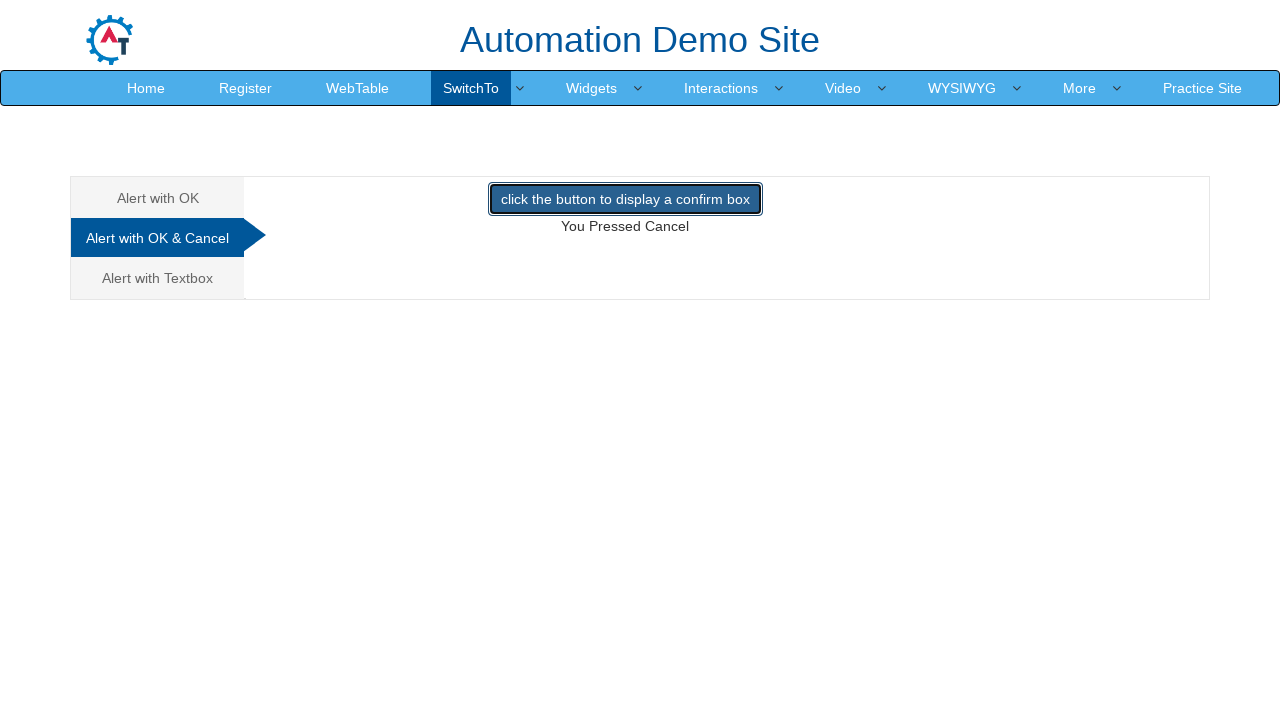

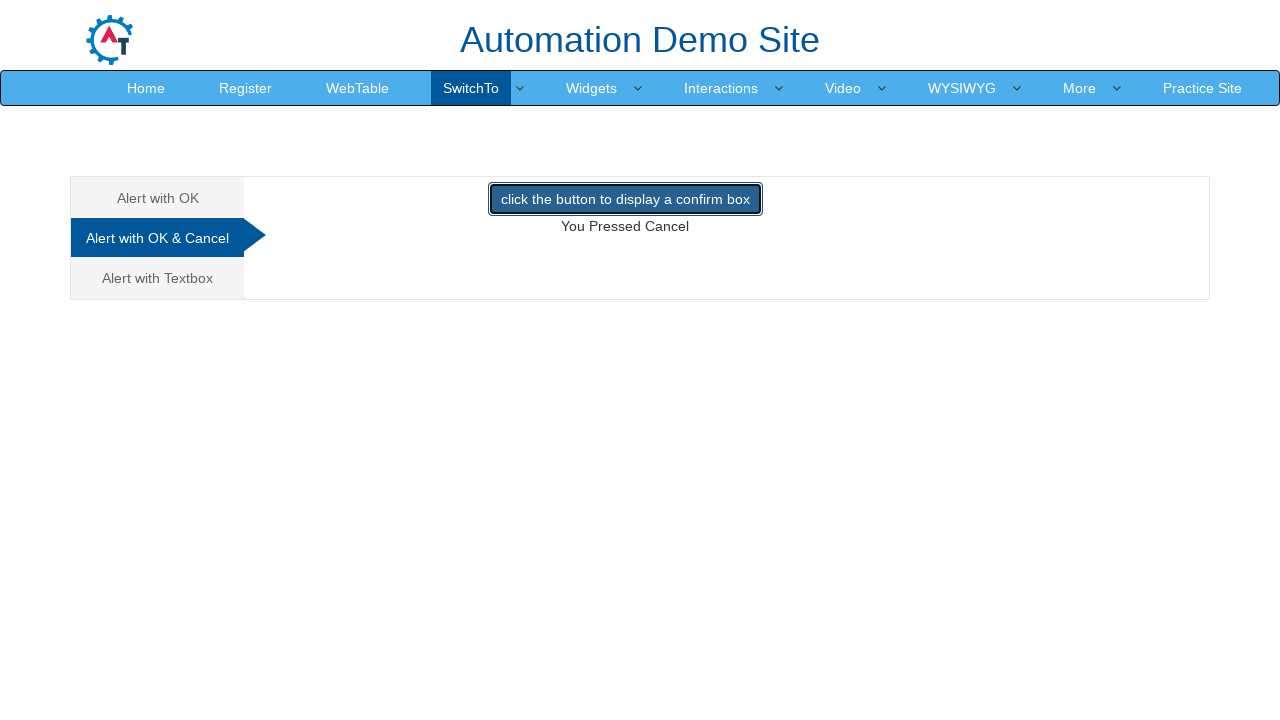